Navigates to a Rehau Solelec floor heating calculator page and waits for the page to load.

Starting URL: https://kermi-fko.ru/raschety/Calc-Rehau-Solelec.aspx

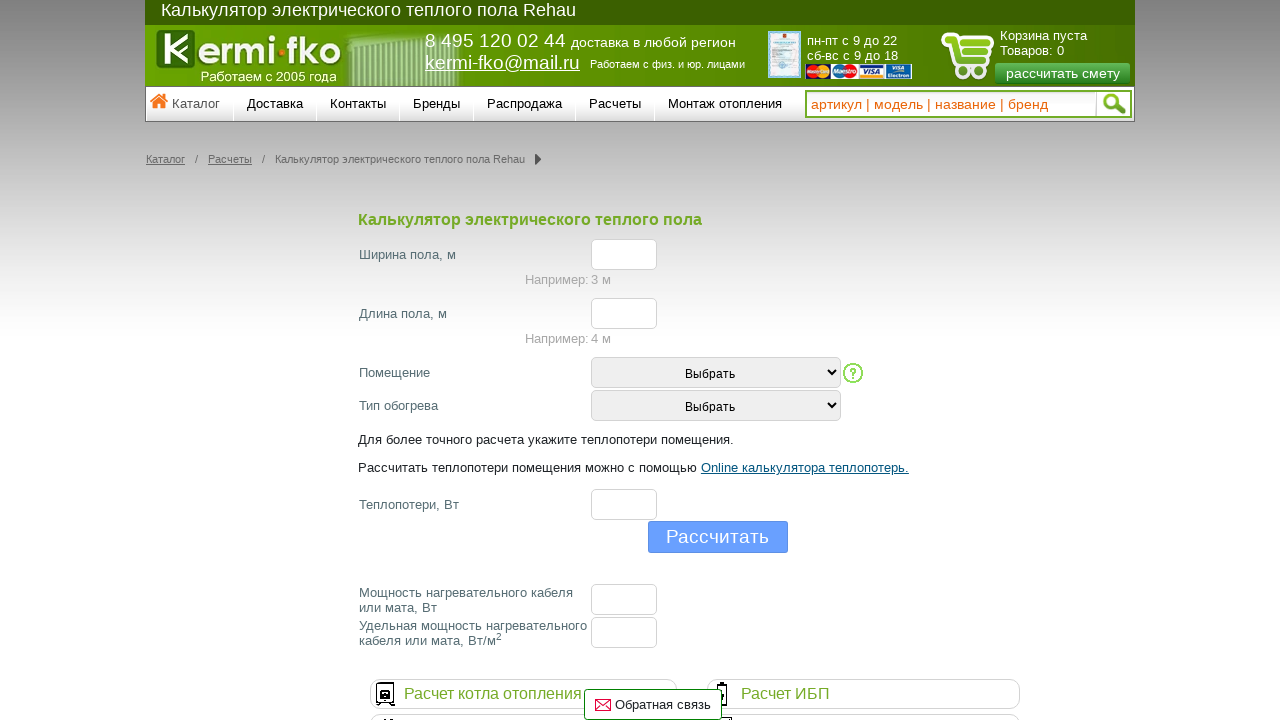

Navigated to Rehau Solelec floor heating calculator page
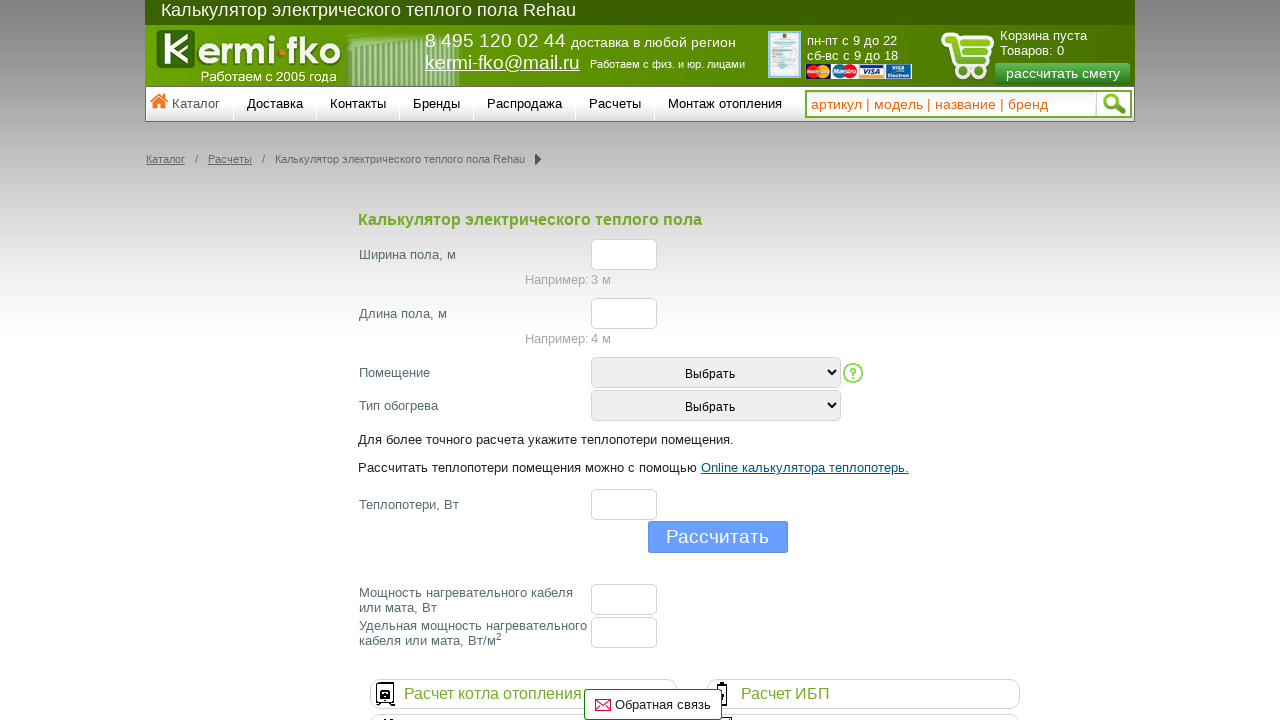

Page loaded - DOM content ready
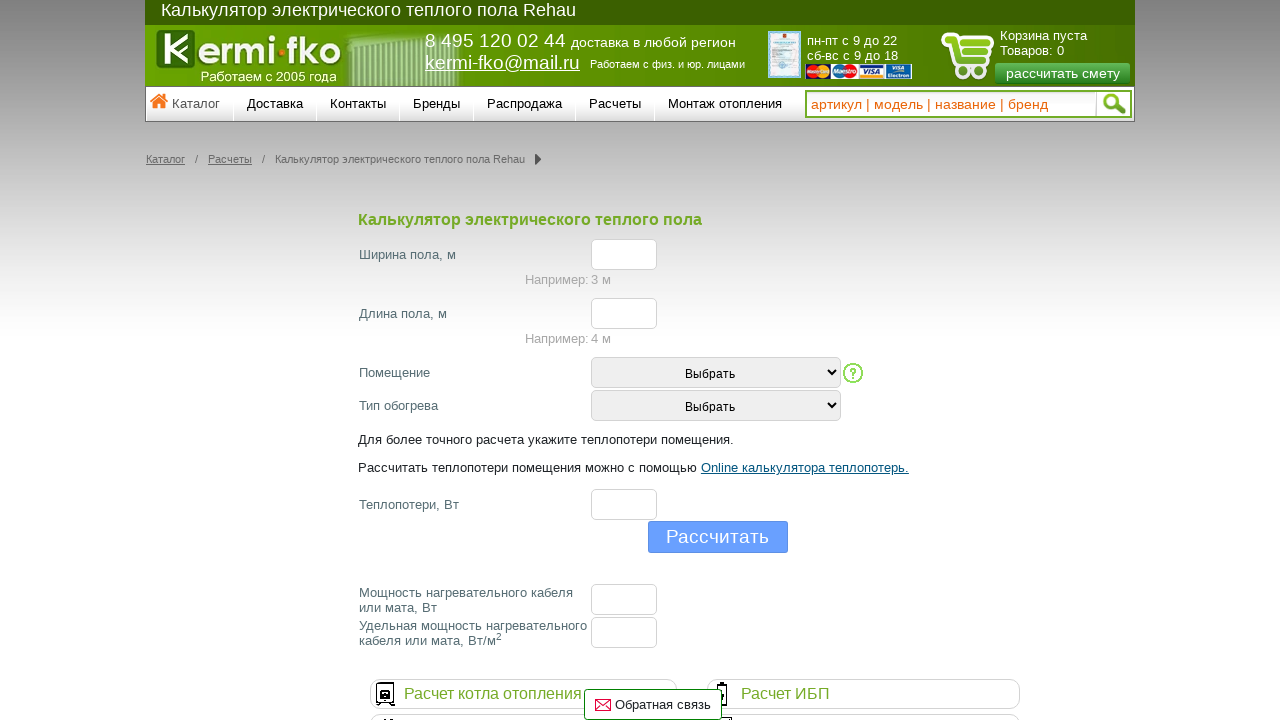

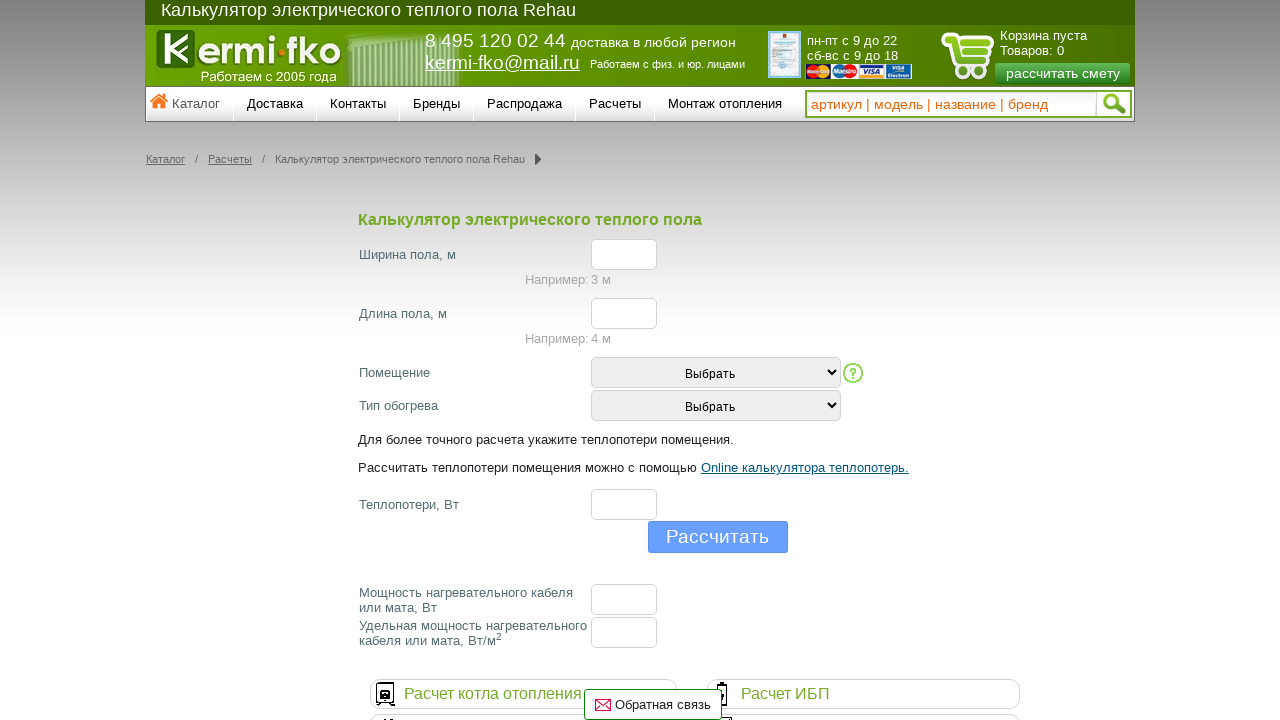